Tests password field validation by entering different values in password and confirmation fields

Starting URL: https://www.sharelane.com/cgi-bin/register.py?page=1&zip_code=11111

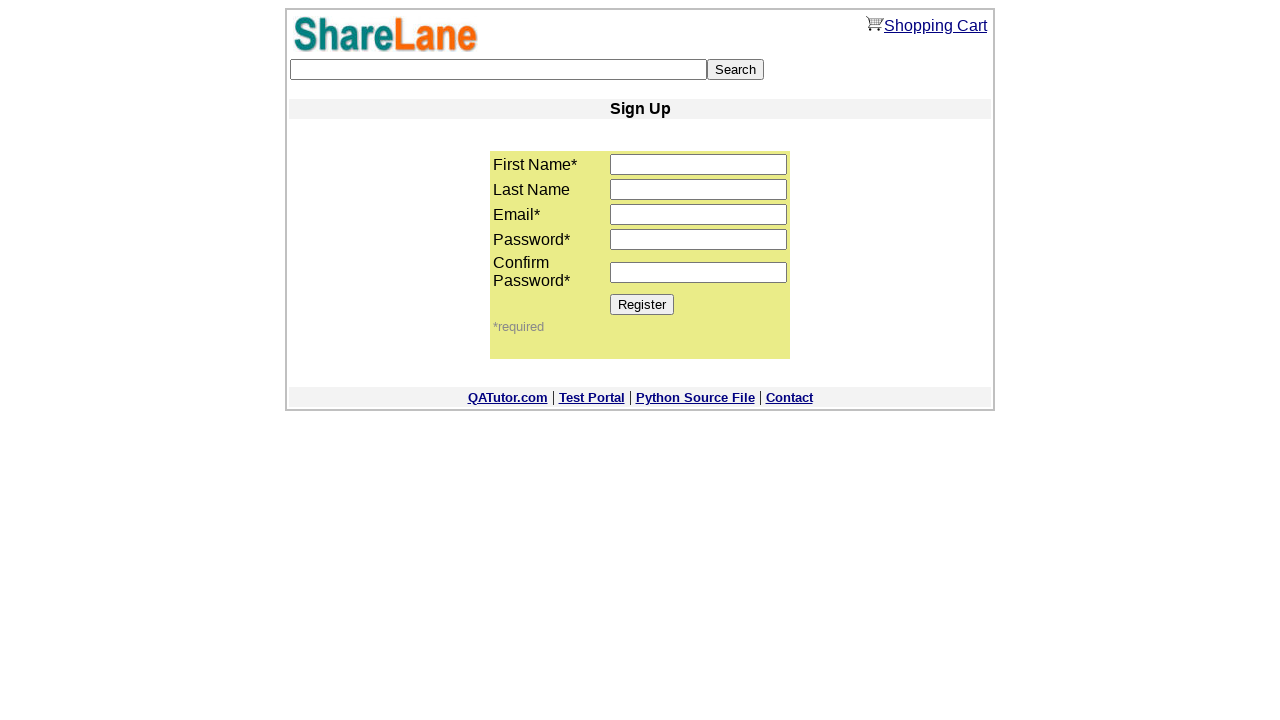

Filled password field with '1111' on input[name='password1']
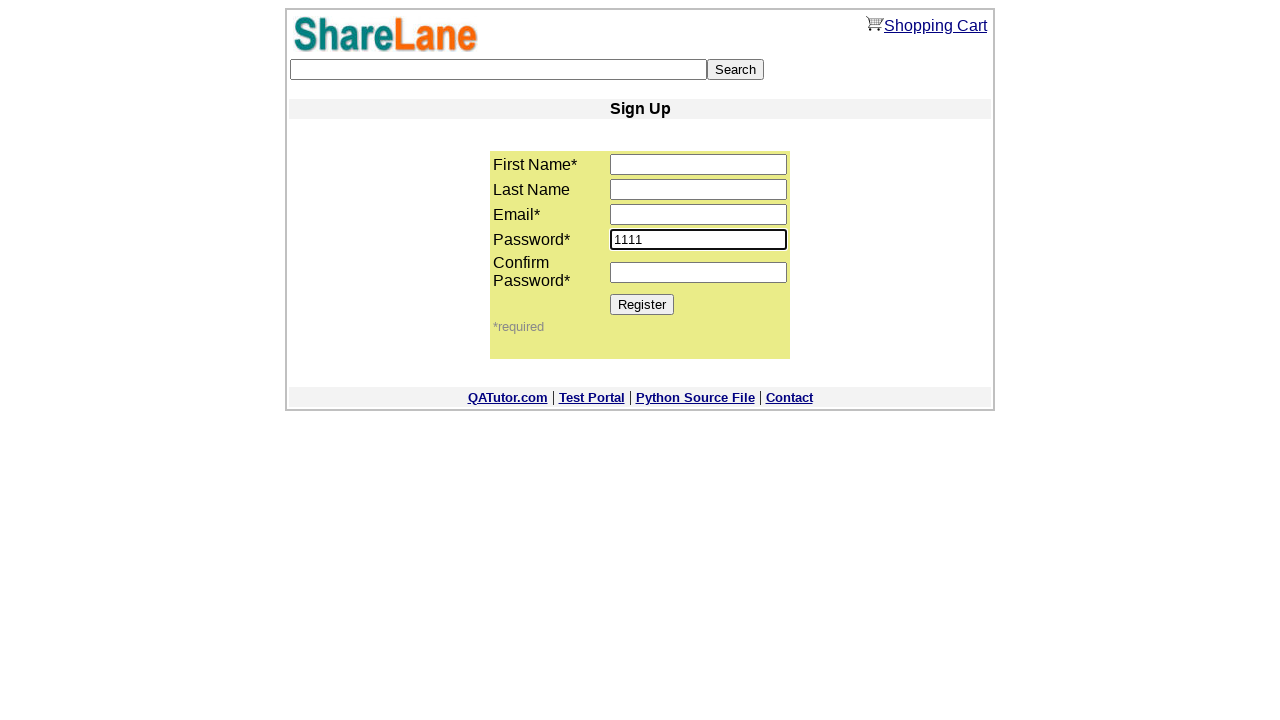

Filled password confirmation field with '11112' (different value) on input[name='password2']
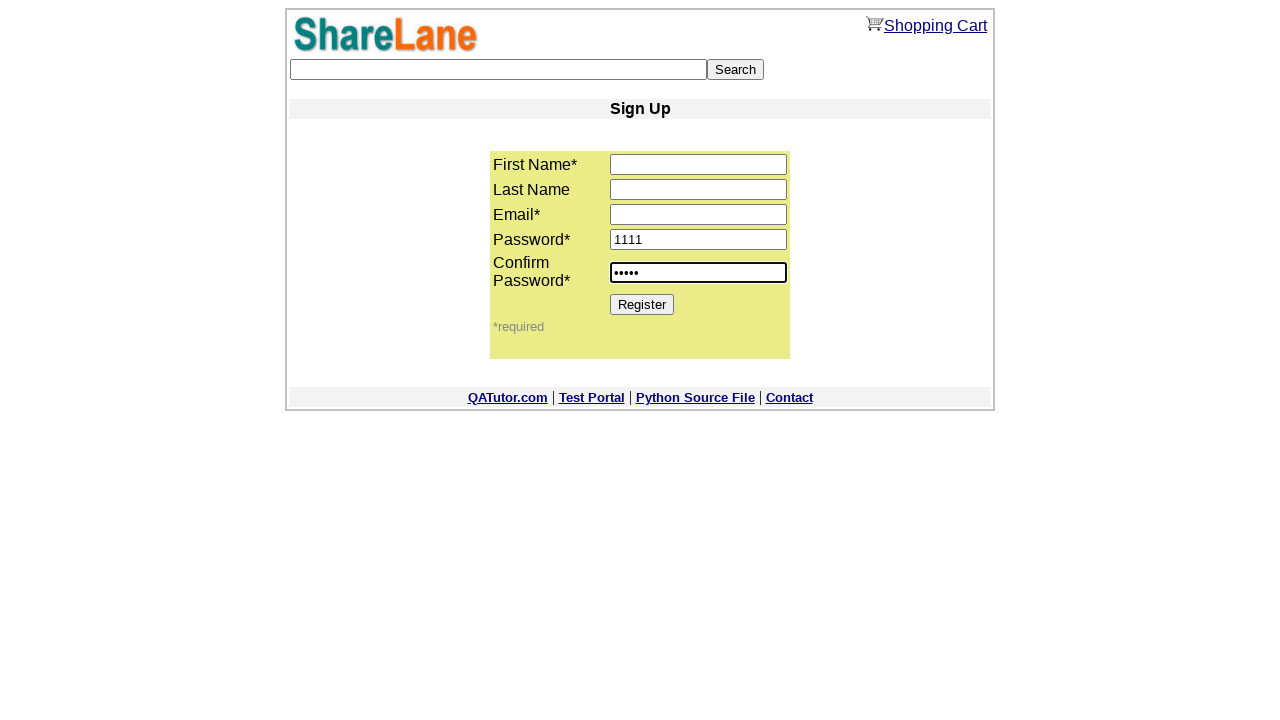

Password field is present - client-side validation will detect mismatch
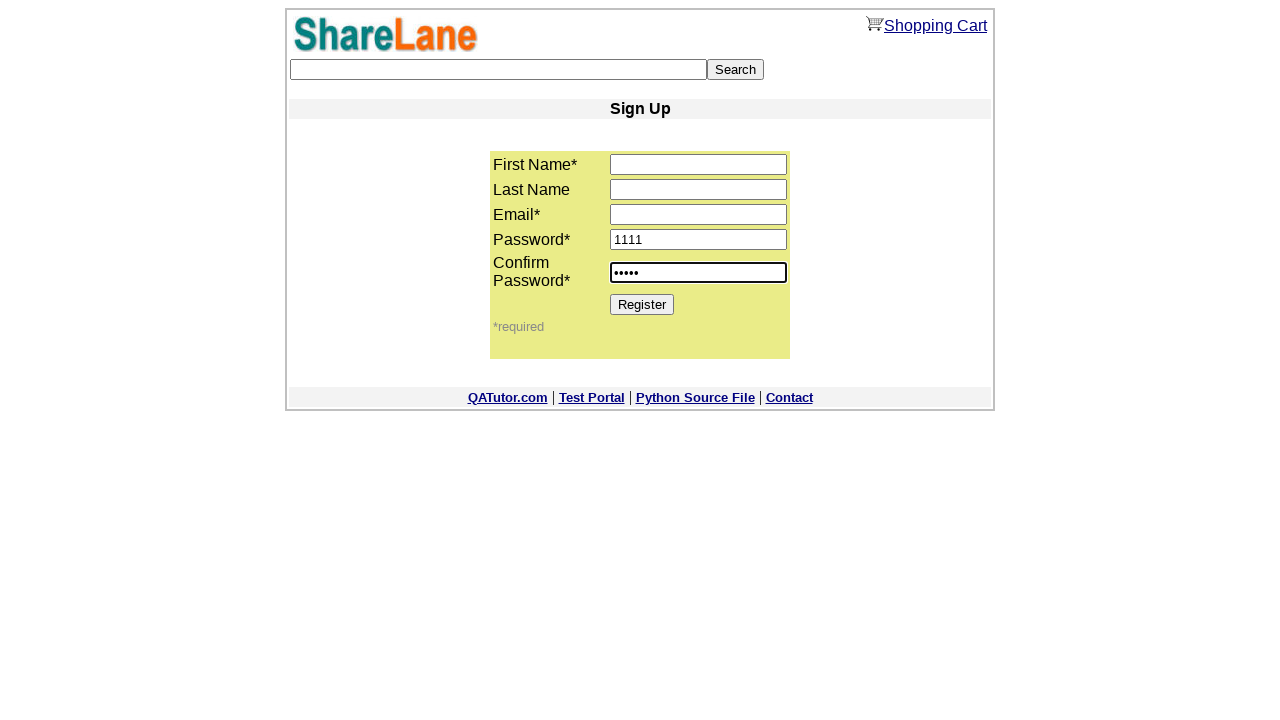

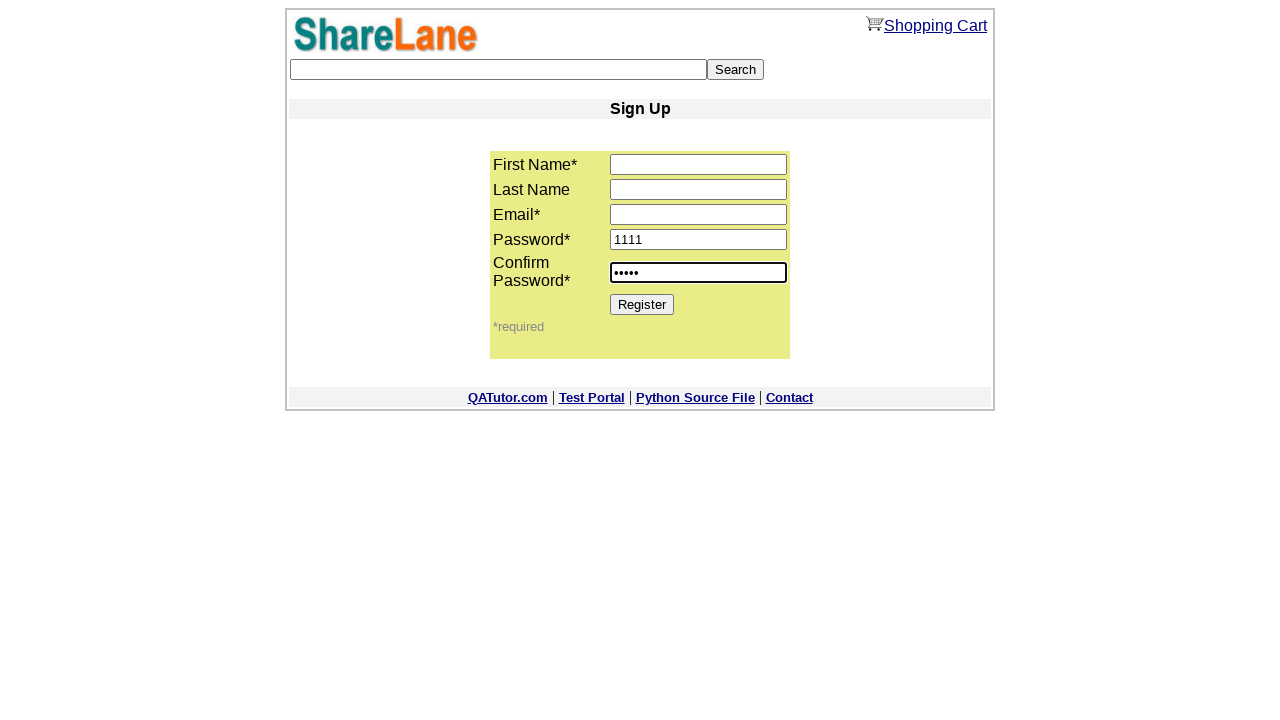